Tests that the main section and footer become visible when items are added to the todo list.

Starting URL: https://demo.playwright.dev/todomvc

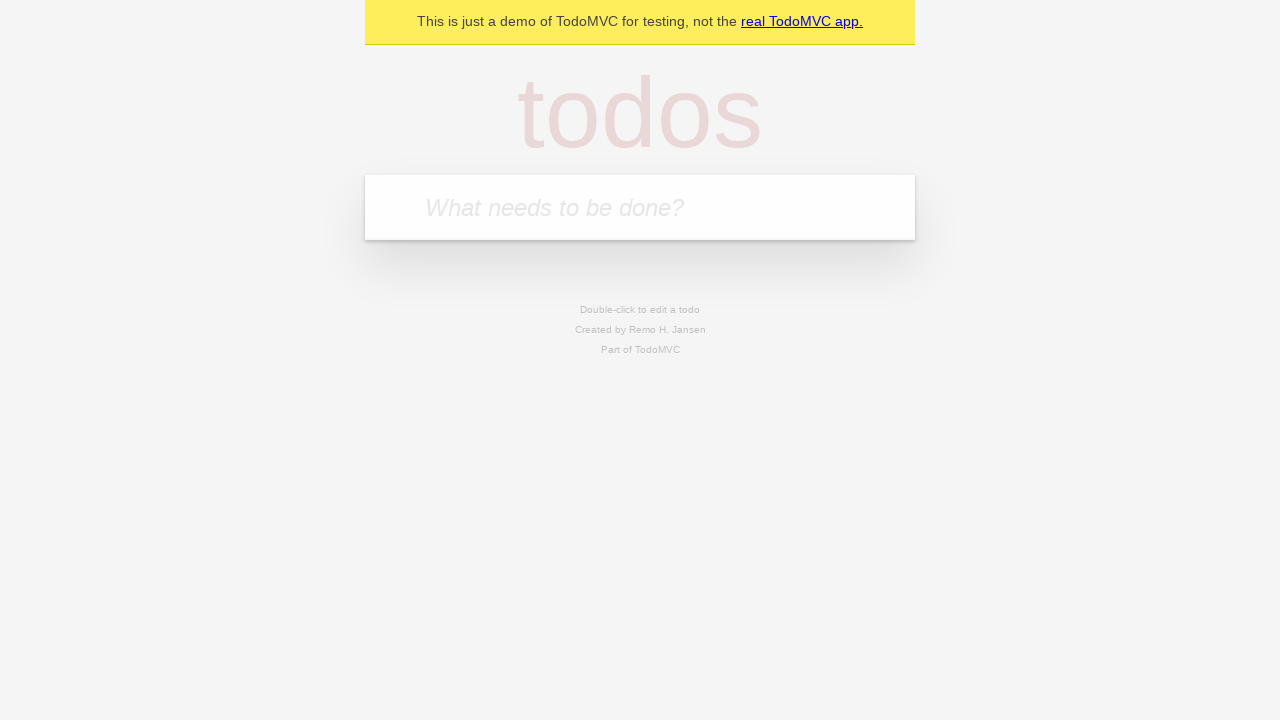

Filled new todo input field with 'buy some cheese' on .new-todo
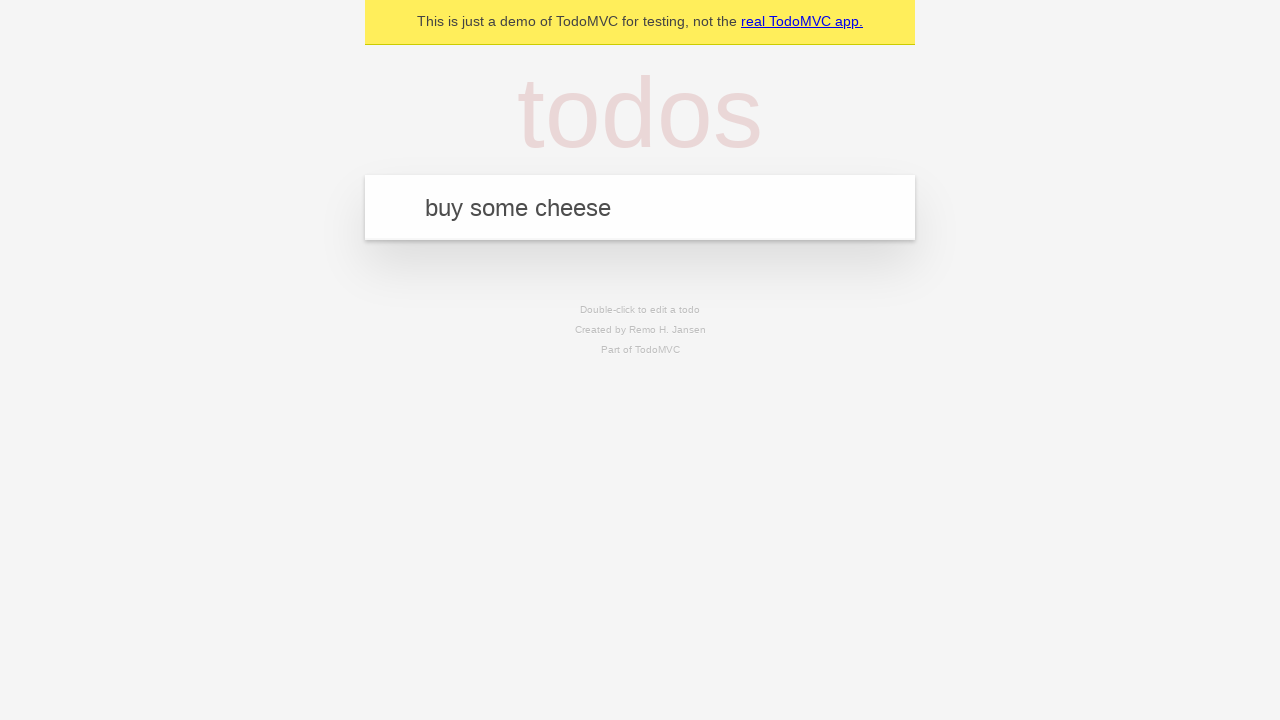

Pressed Enter to add the todo item on .new-todo
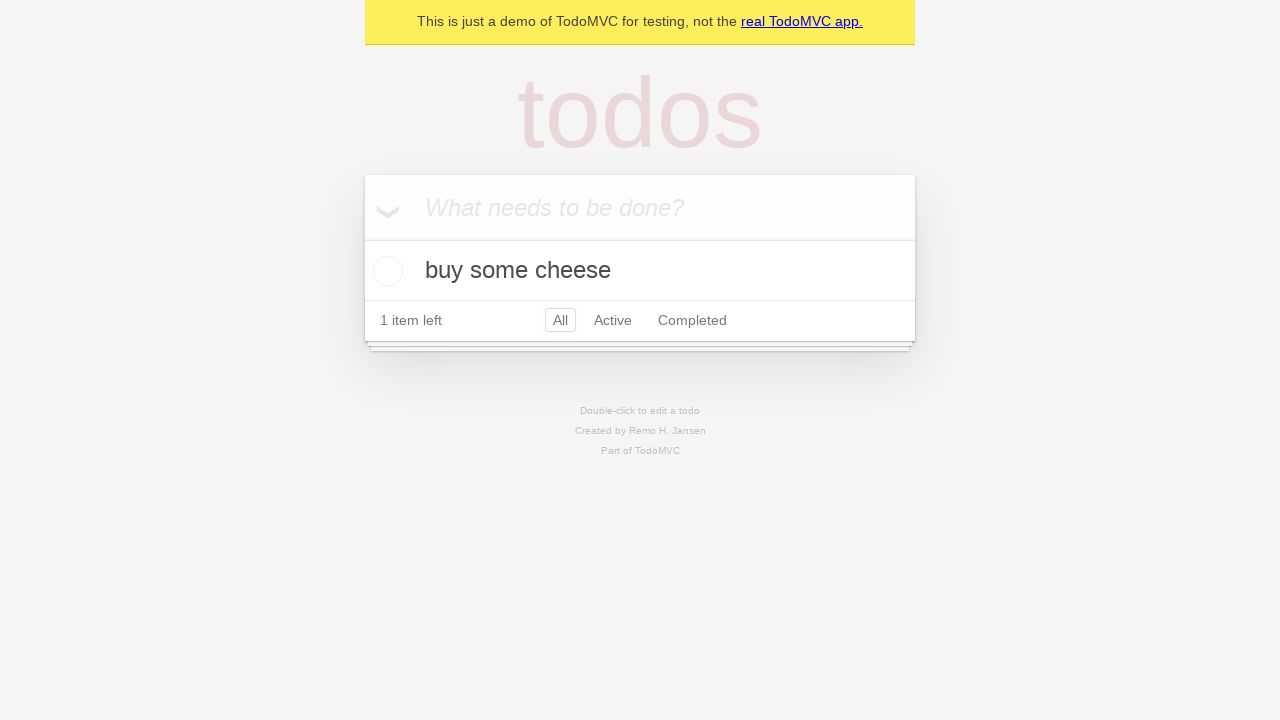

Main section appeared after adding todo item
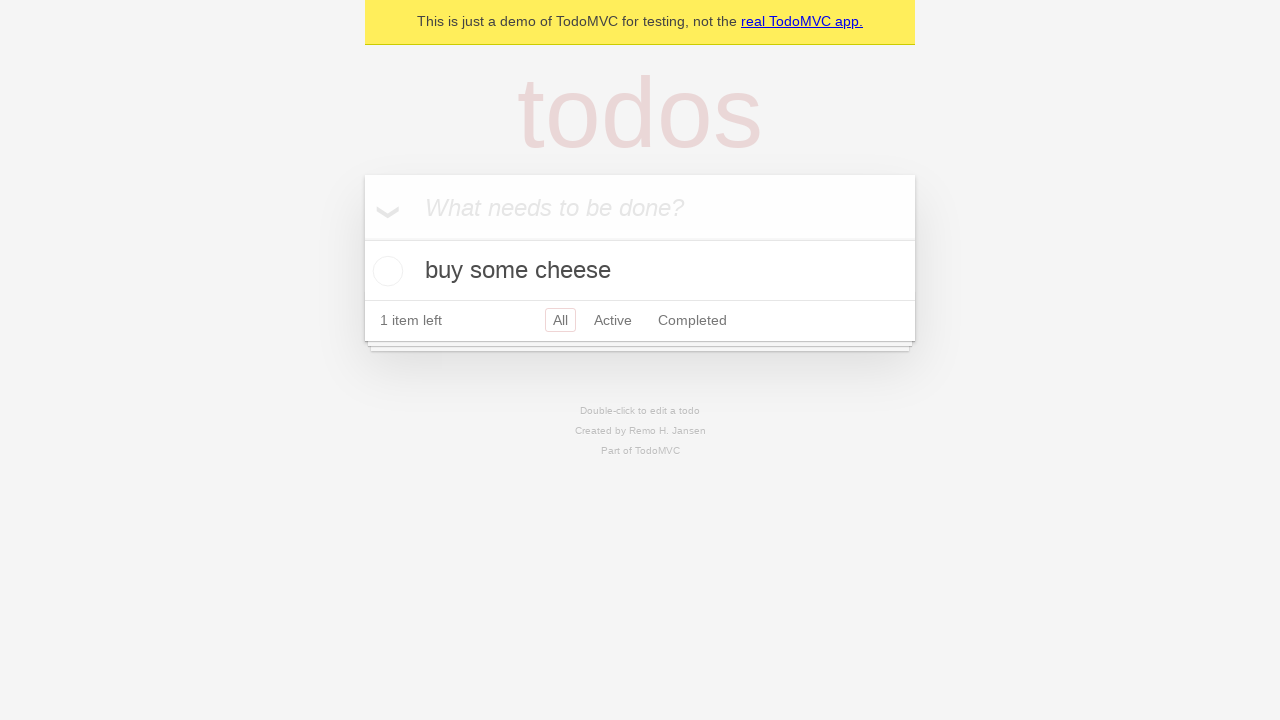

Footer section appeared after adding todo item
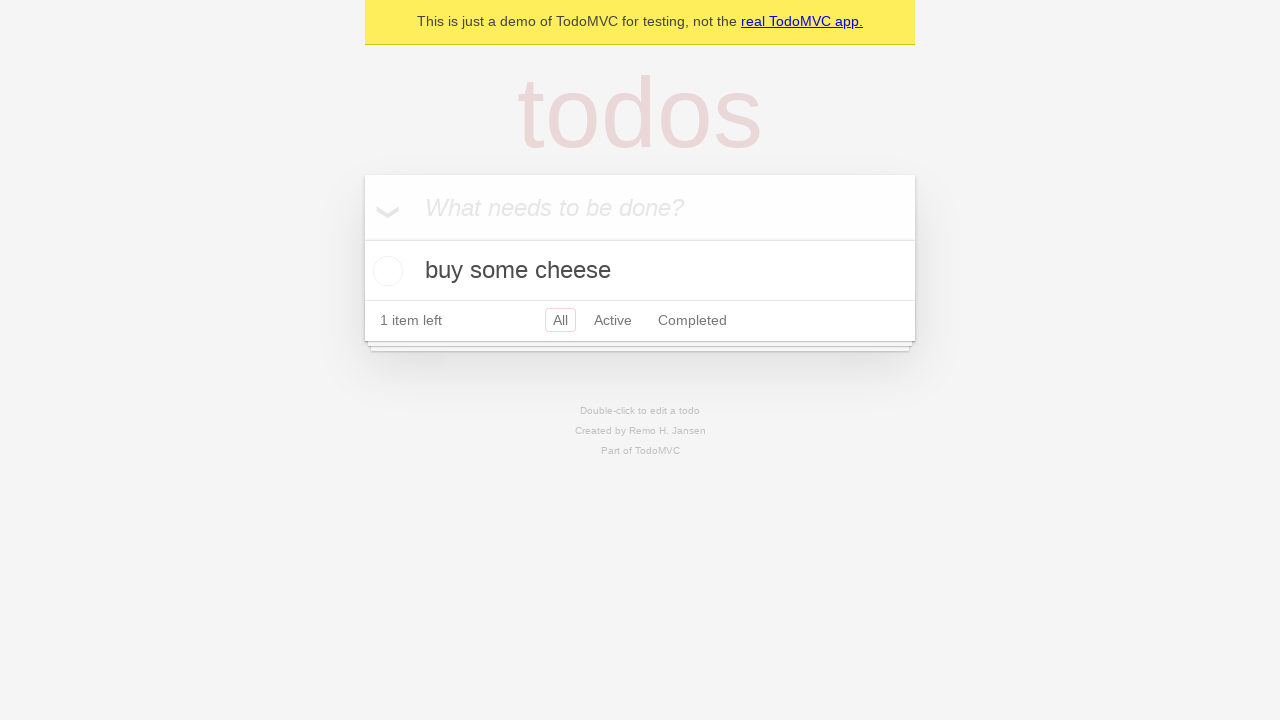

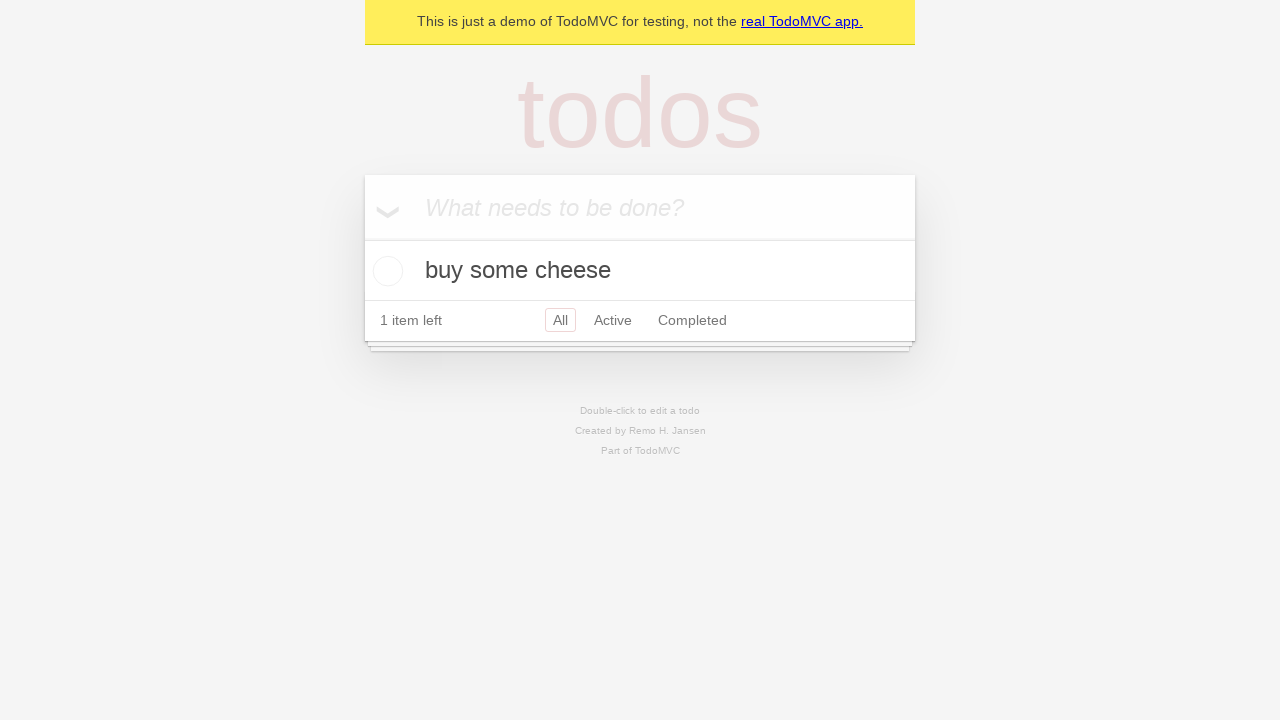